Tests drag and drop functionality by dragging an element from one location and dropping it to another within an iframe

Starting URL: https://jqueryui.com/droppable/

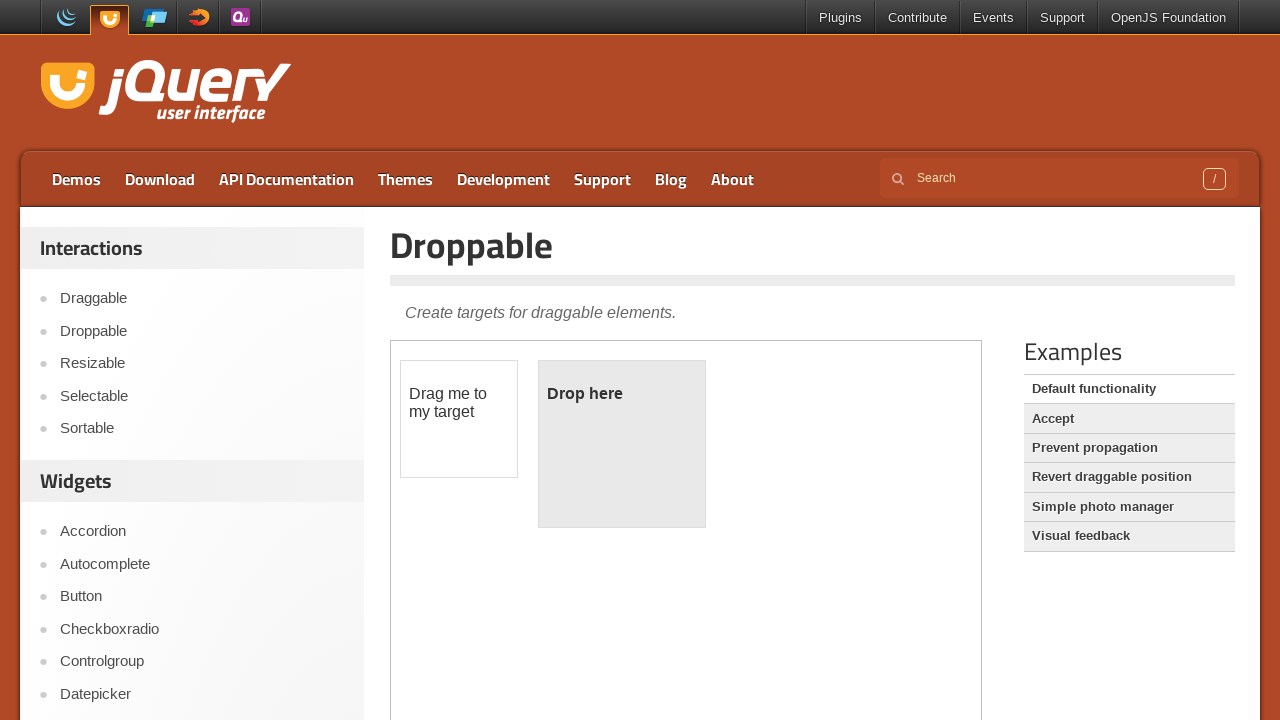

Located the first iframe containing draggable elements
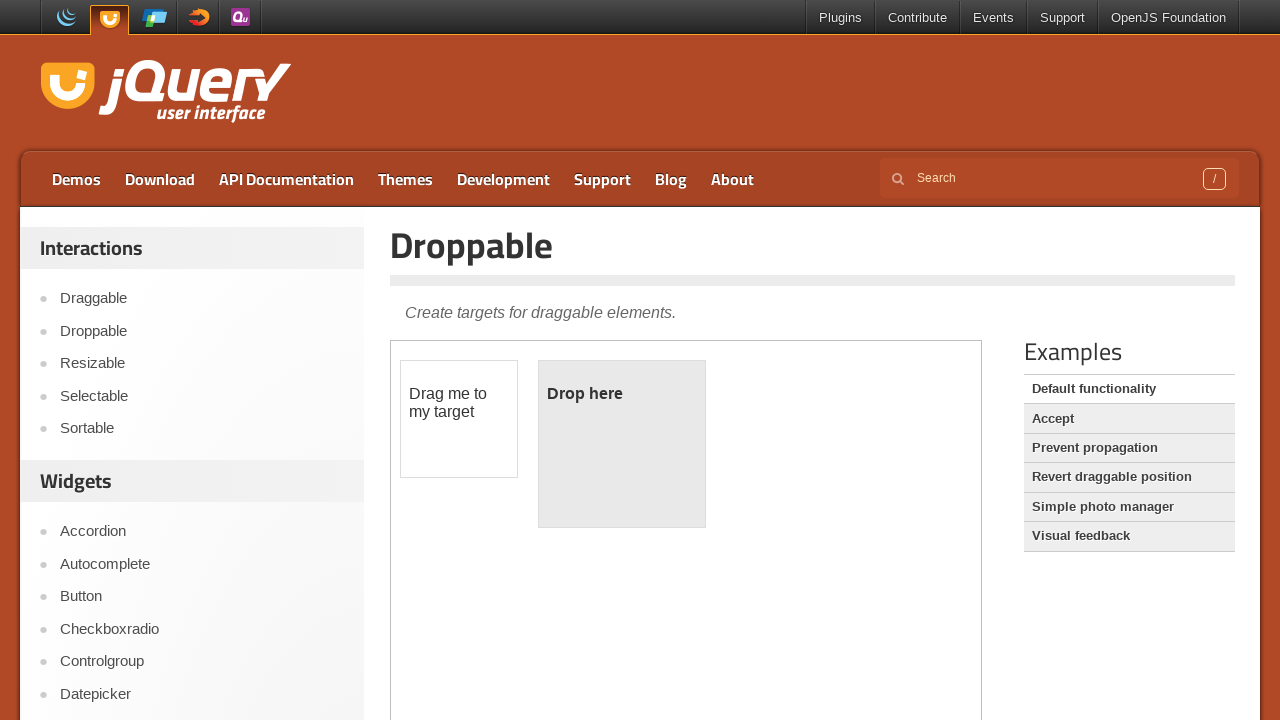

Located the draggable element with id 'draggable'
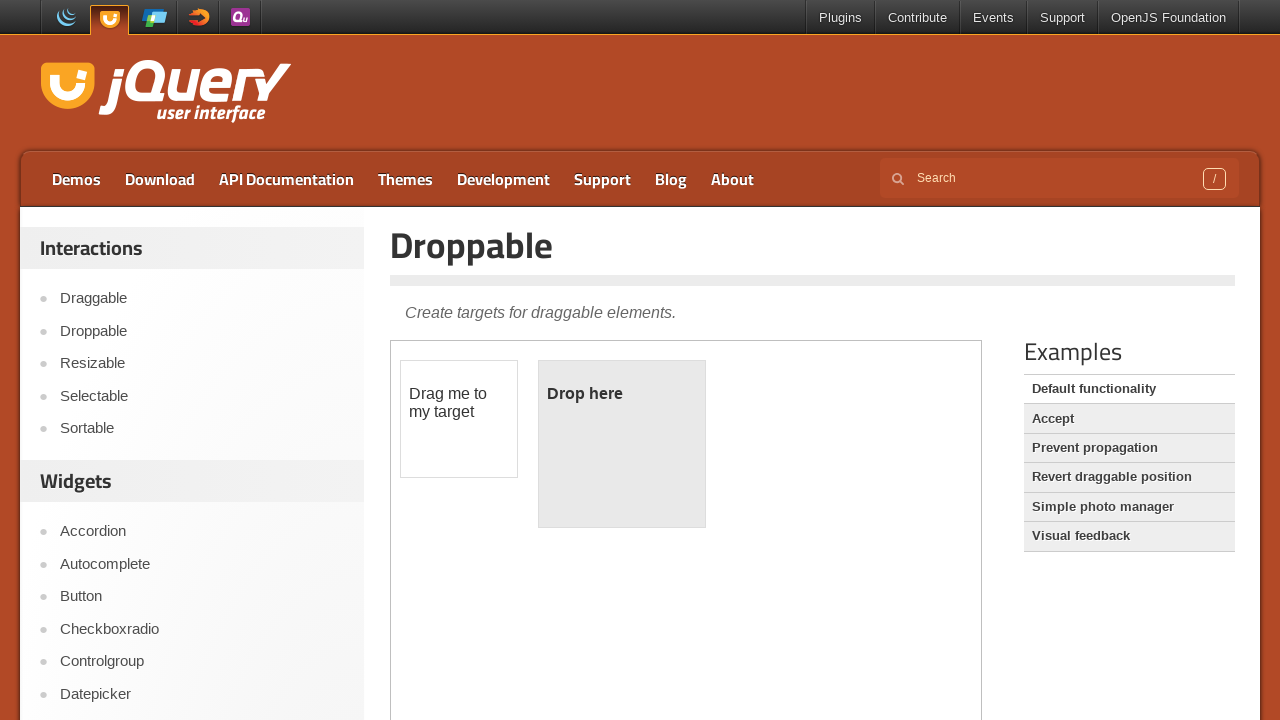

Located the droppable element with id 'droppable'
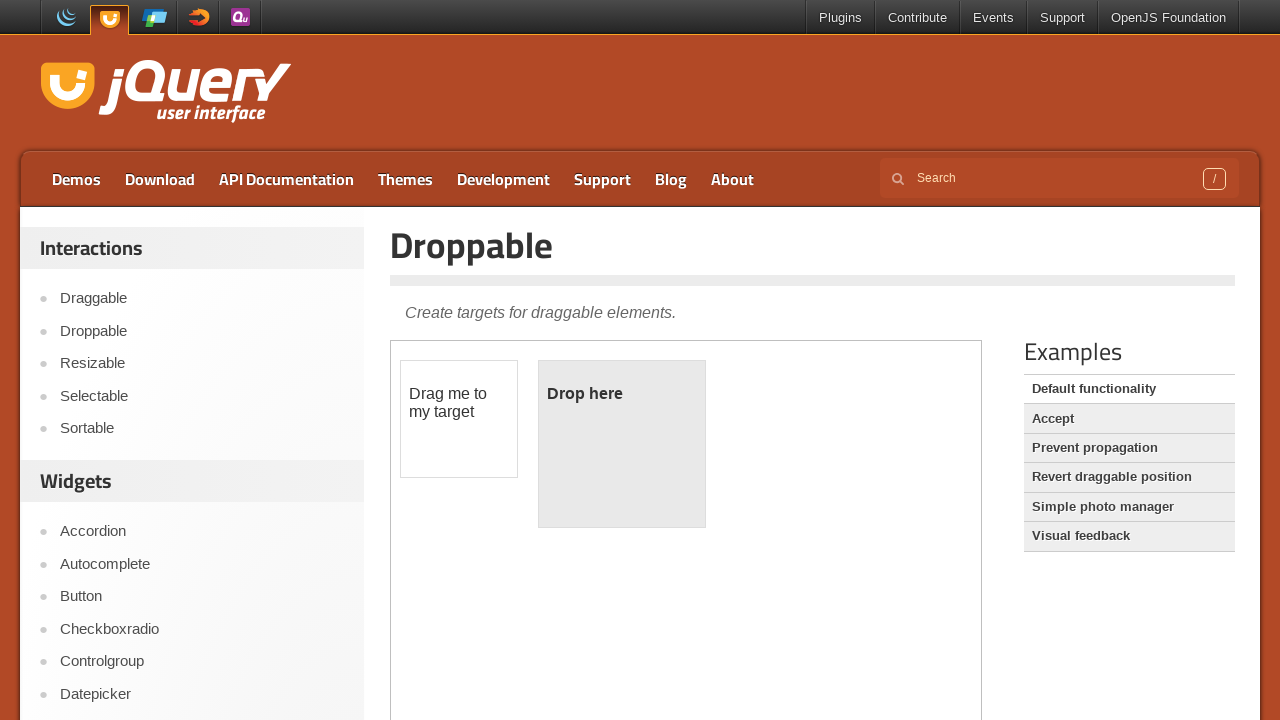

Dragged the draggable element to the droppable element at (622, 444)
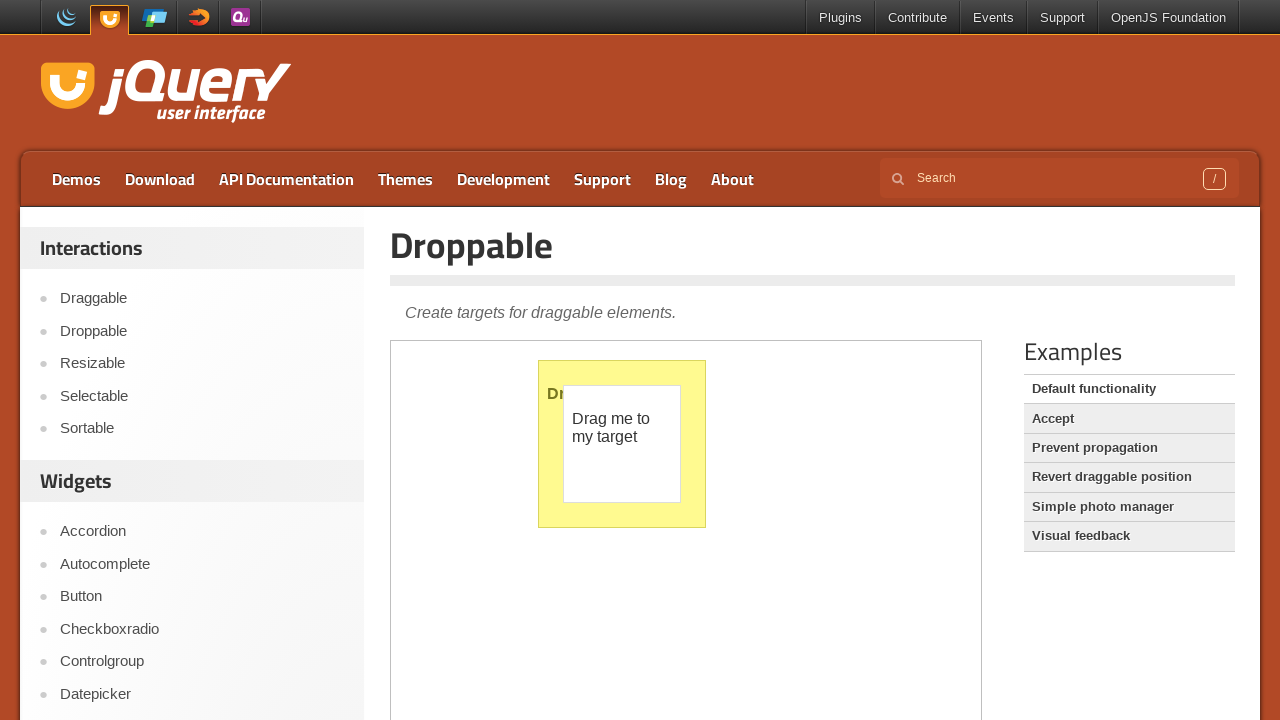

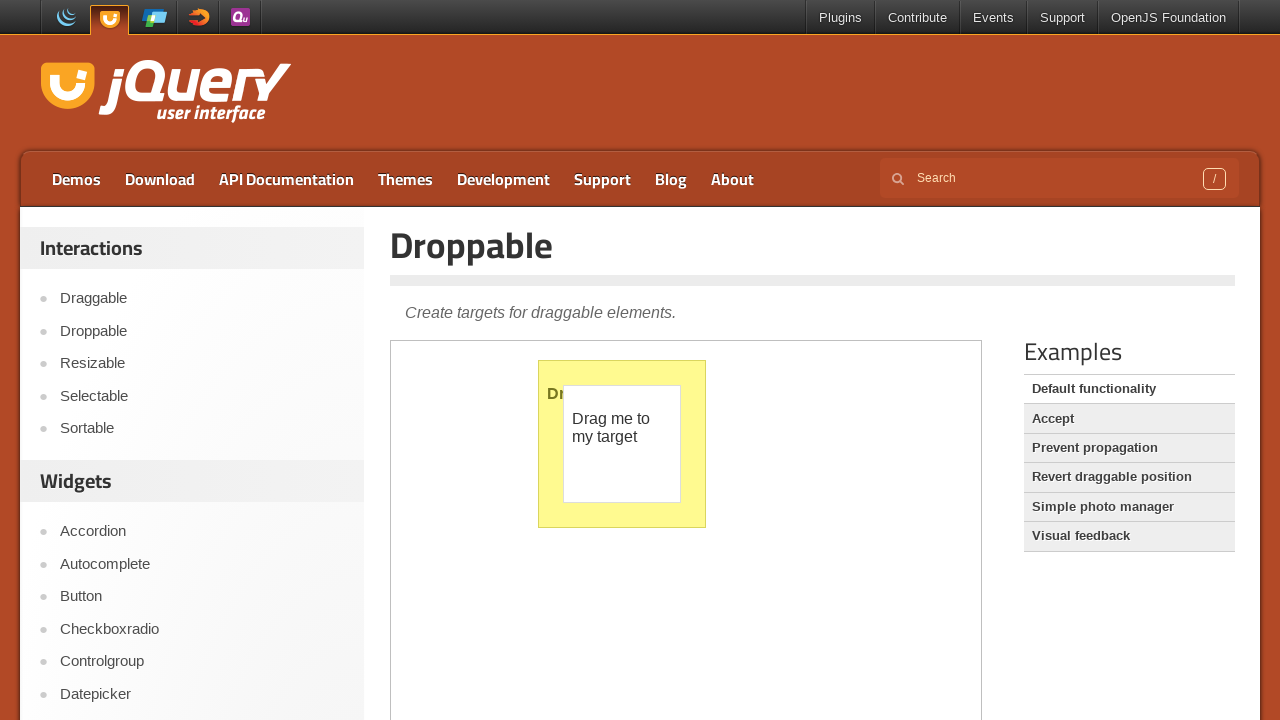